Tests drag and drop functionality by dragging element A to element B

Starting URL: https://the-internet.herokuapp.com/

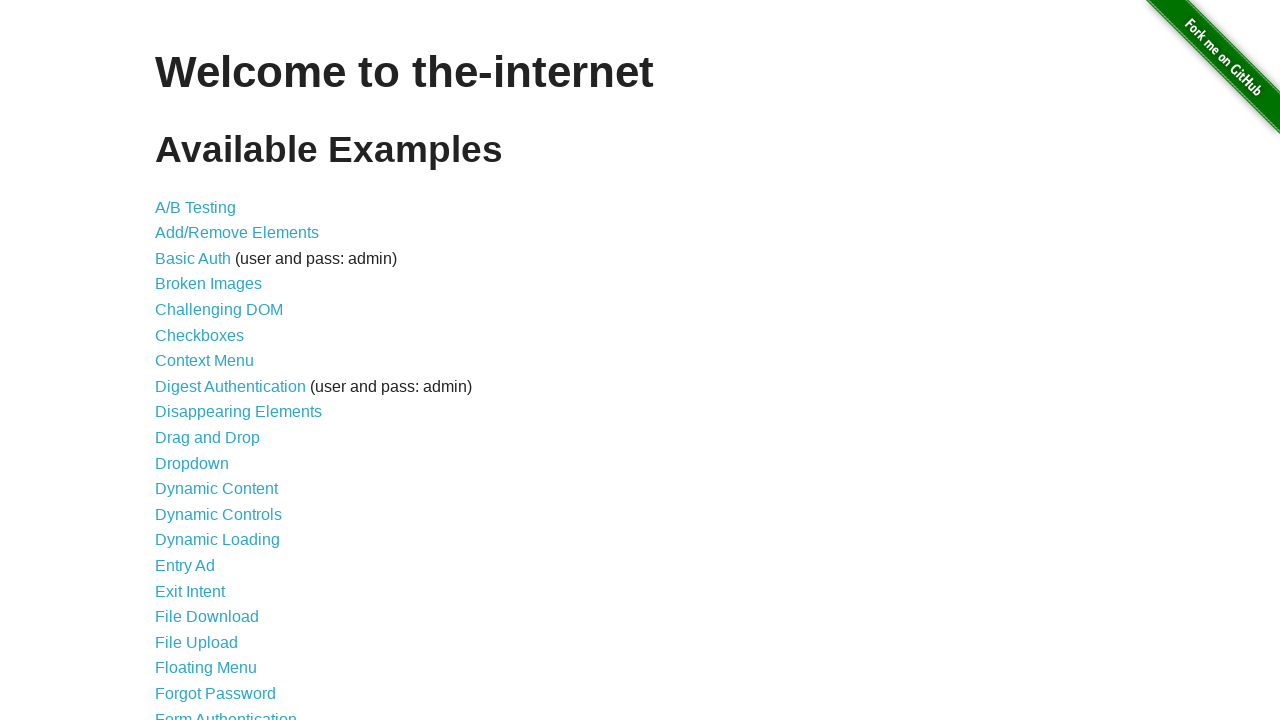

Clicked link to navigate to drag and drop page at (208, 438) on a[href="/drag_and_drop"]
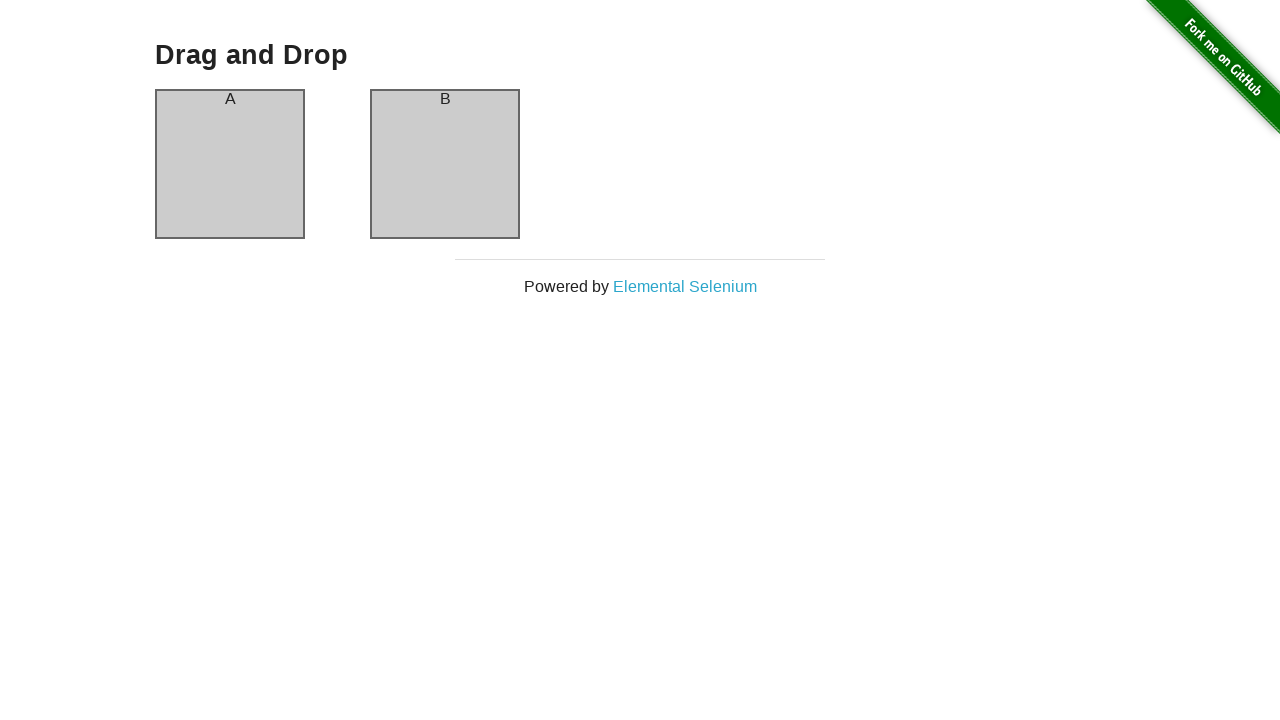

Dragged element A to element B successfully at (445, 164)
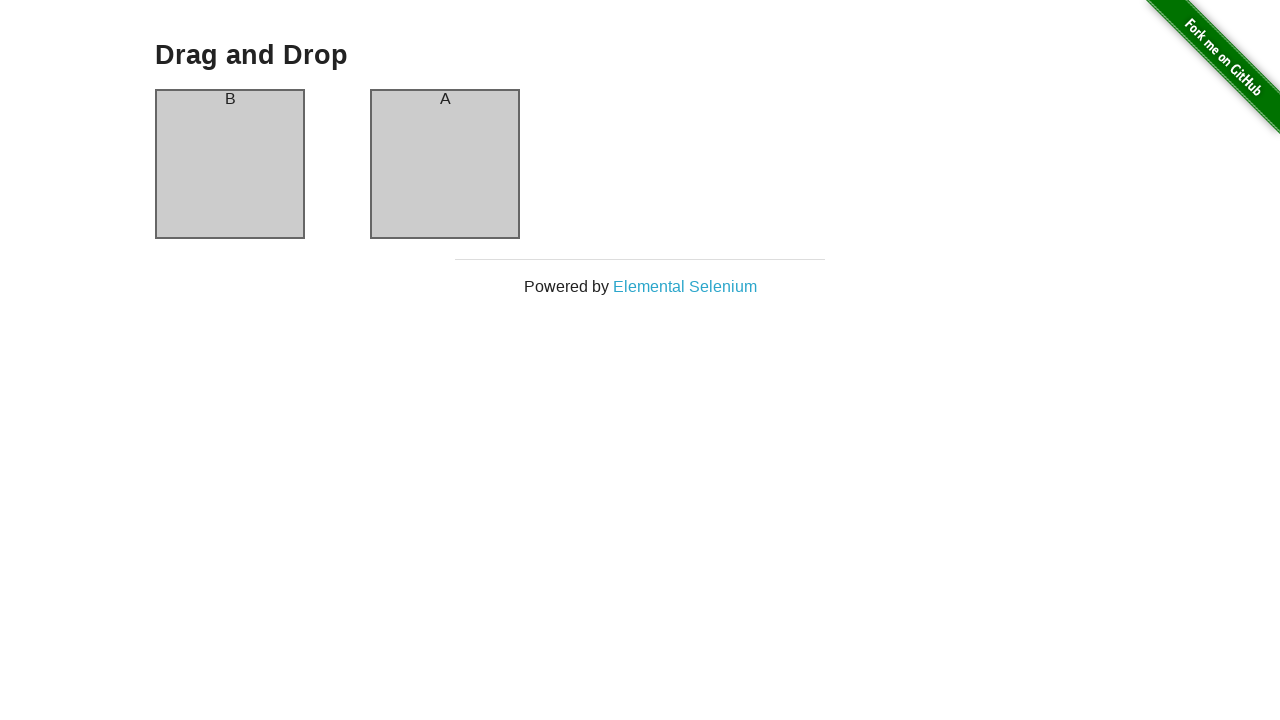

Navigated back to previous page
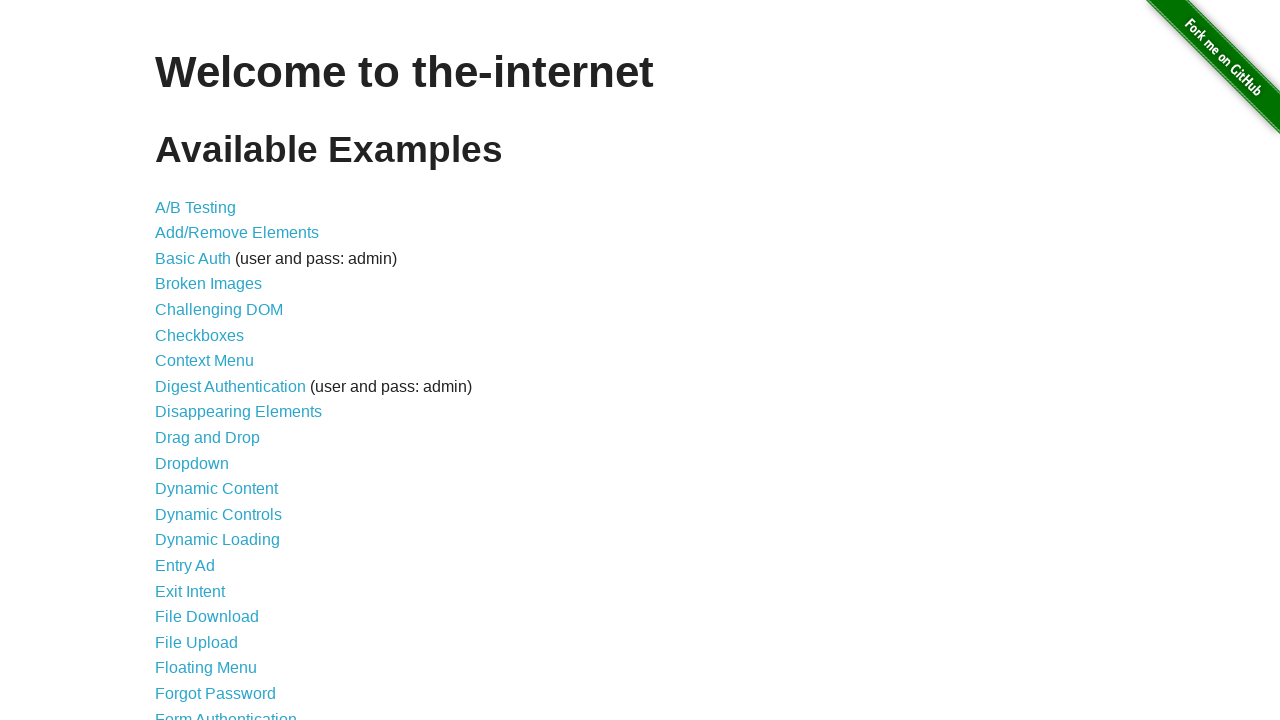

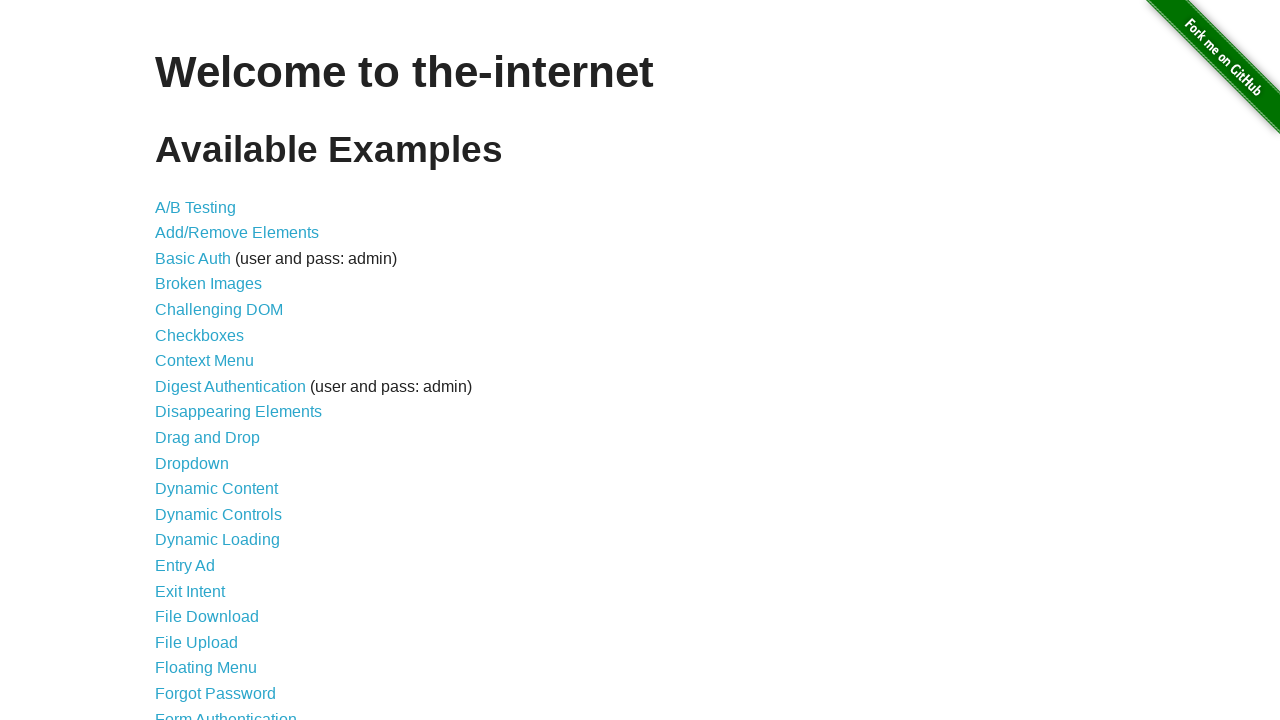